Tests the full user registration flow on Automation Exercise website by filling out signup form, entering account details (name, email, password, date of birth, address), creating an account, verifying successful creation, and then deleting the account.

Starting URL: https://www.automationexercise.com

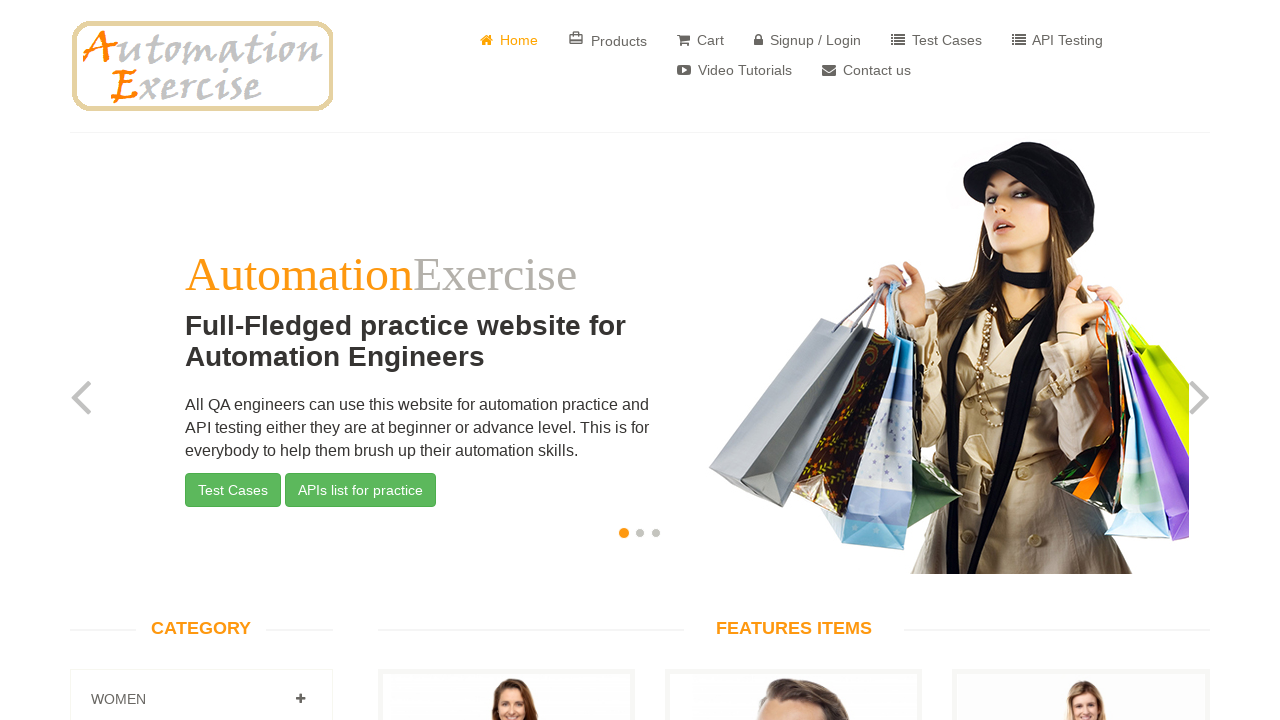

Clicked on 'Signup / Login' button at (808, 40) on a[href='/login']
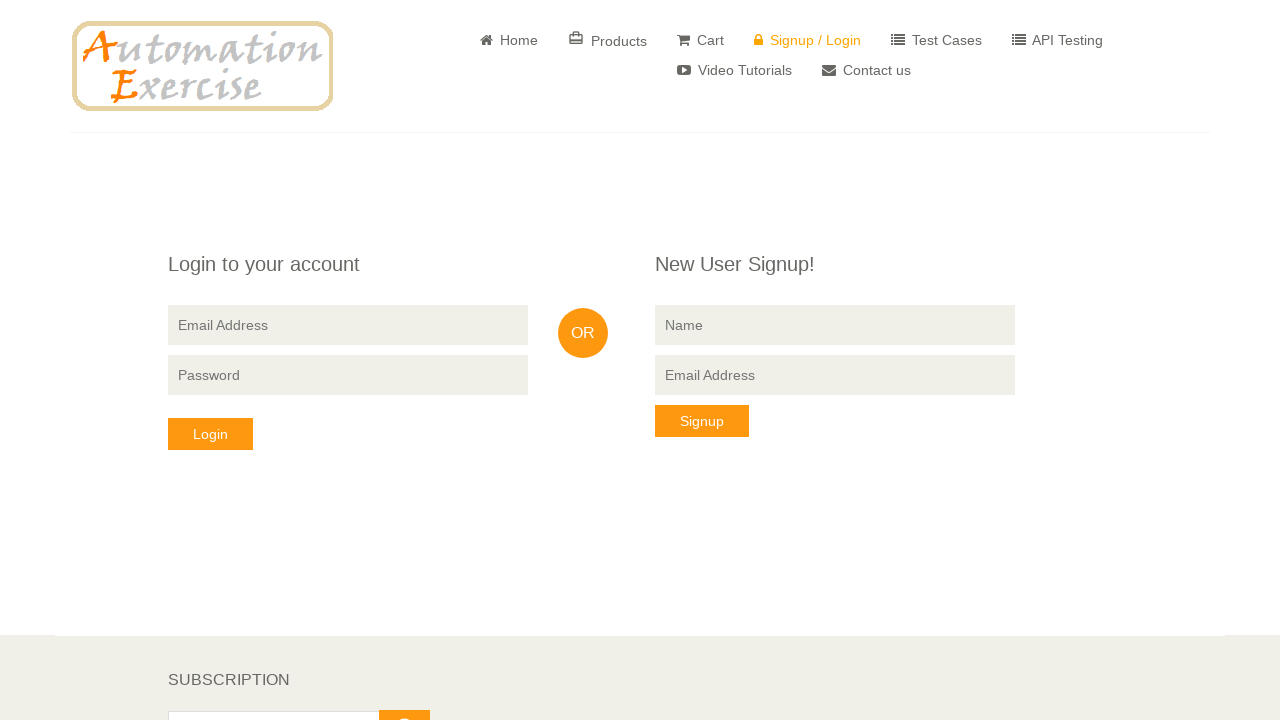

New User Signup form is visible
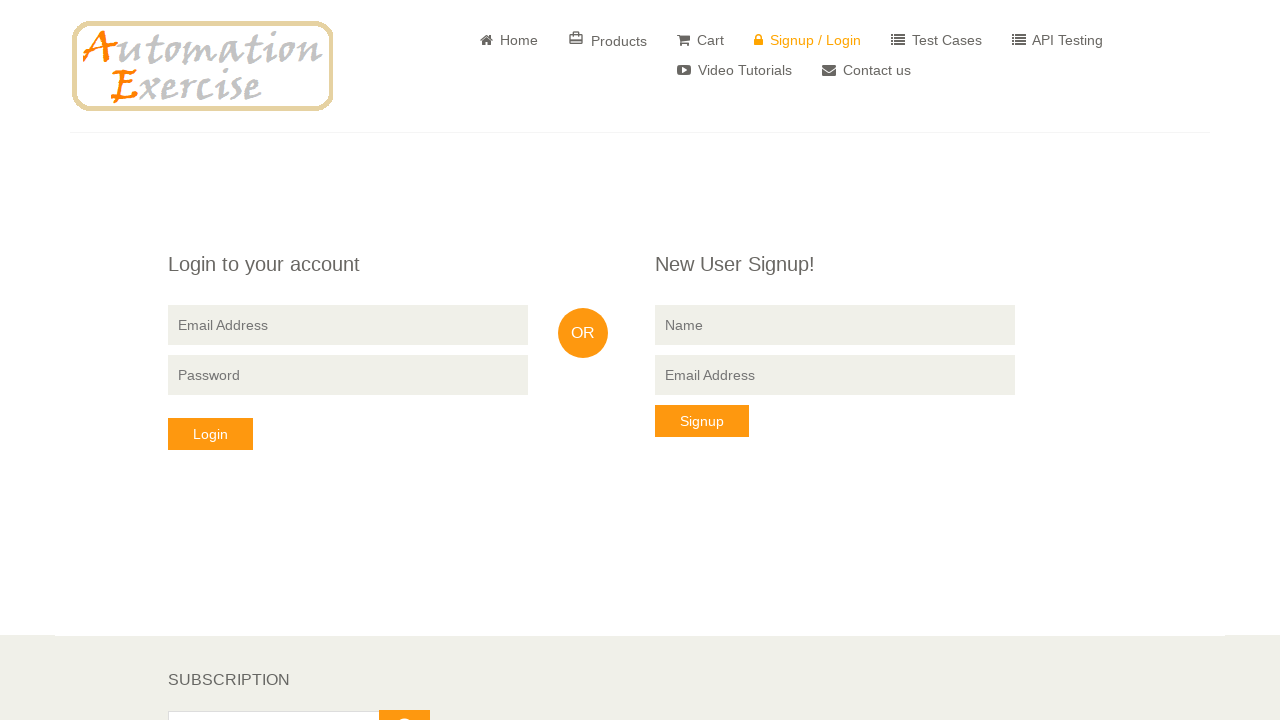

Filled signup name field with 'TestUser8472' on input[data-qa='signup-name']
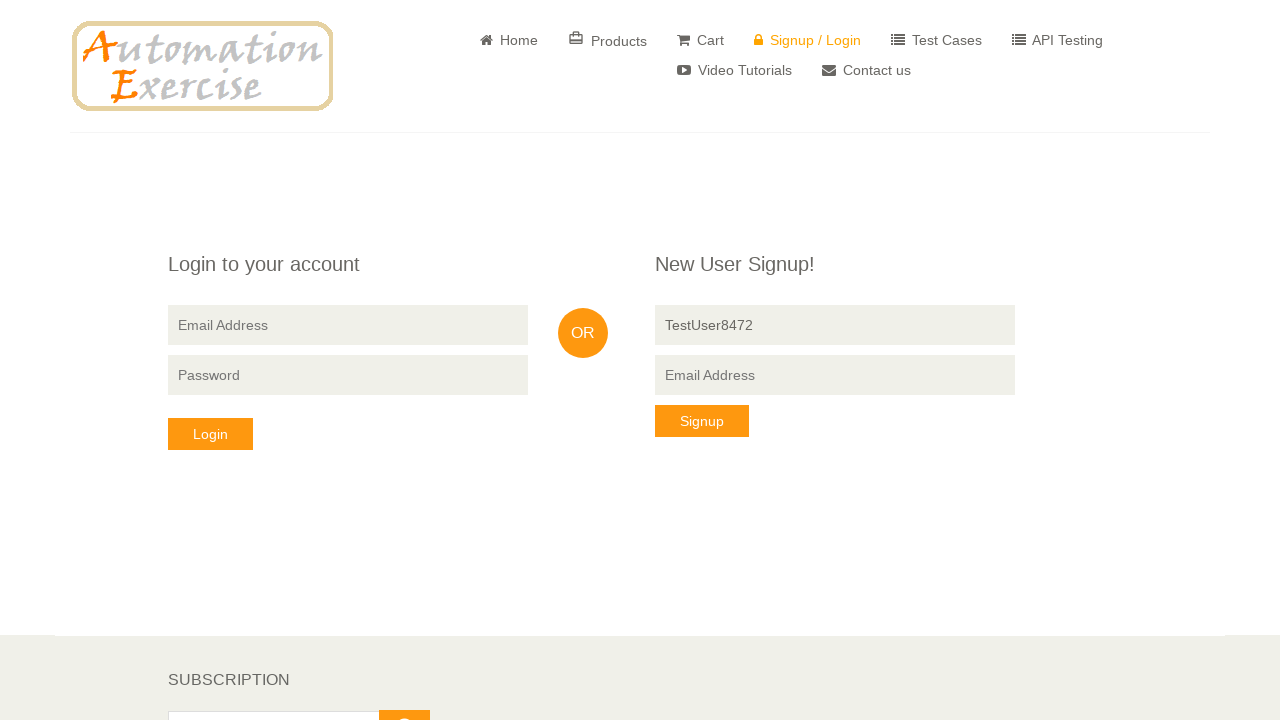

Filled signup email field with 'testuser8472@testmail.com' on input[data-qa='signup-email']
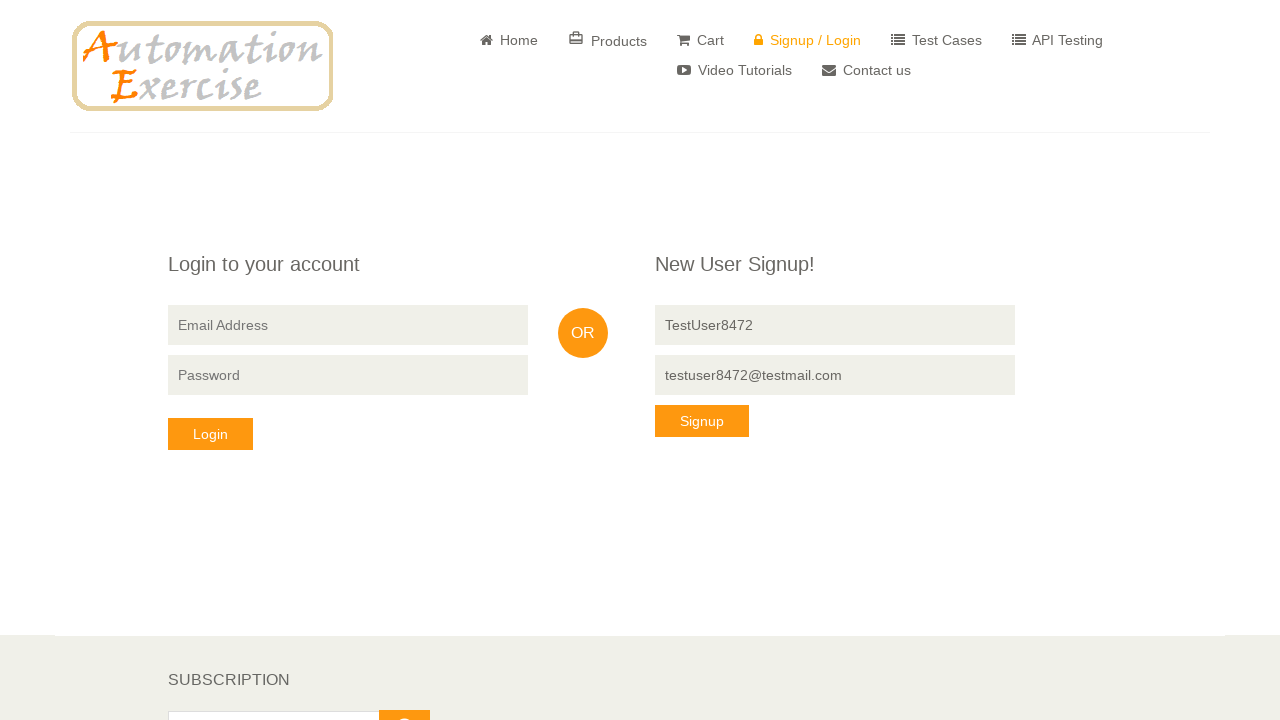

Clicked 'Signup' button at (702, 421) on button[data-qa='signup-button']
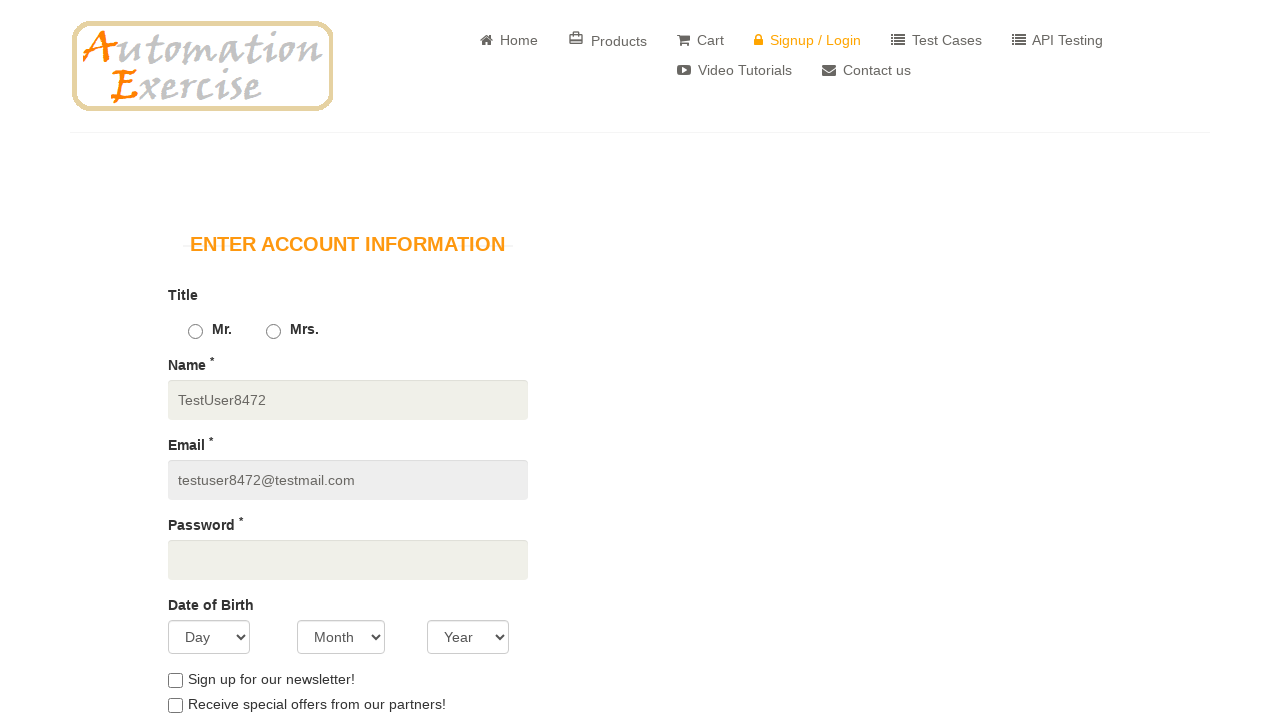

Account information form loaded
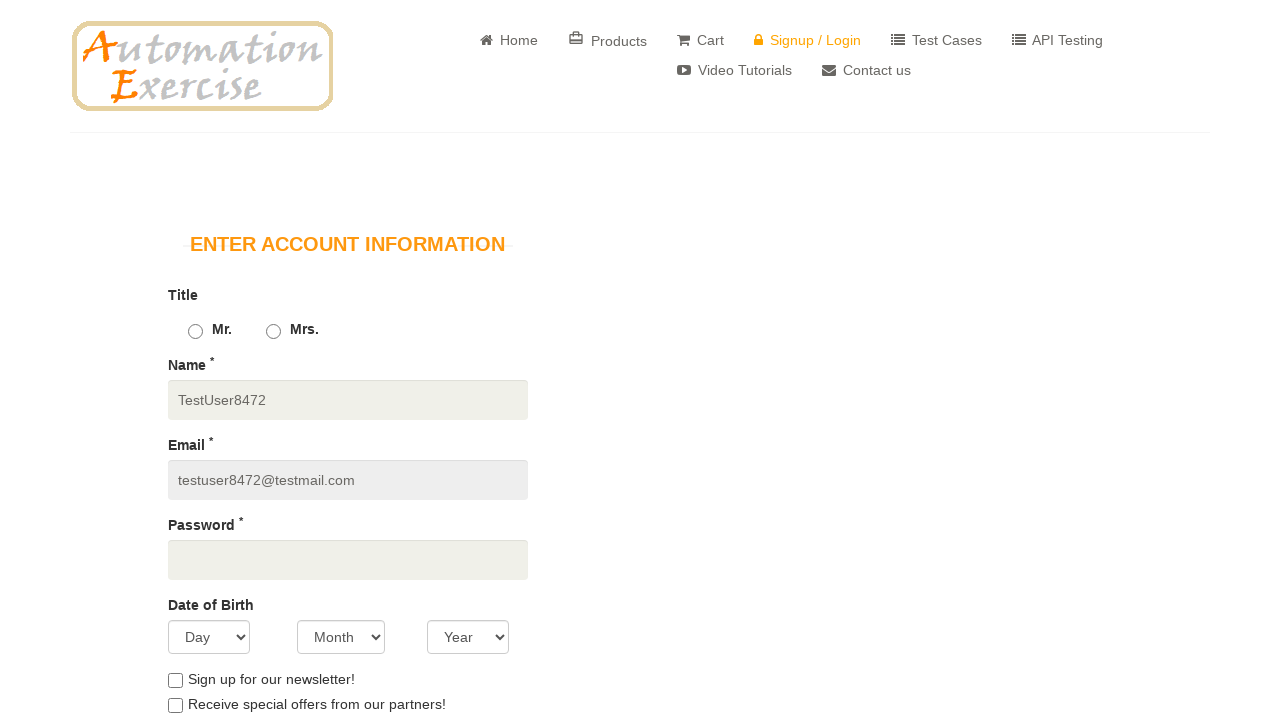

Selected 'Mr.' title at (210, 330) on label[for='id_gender1']
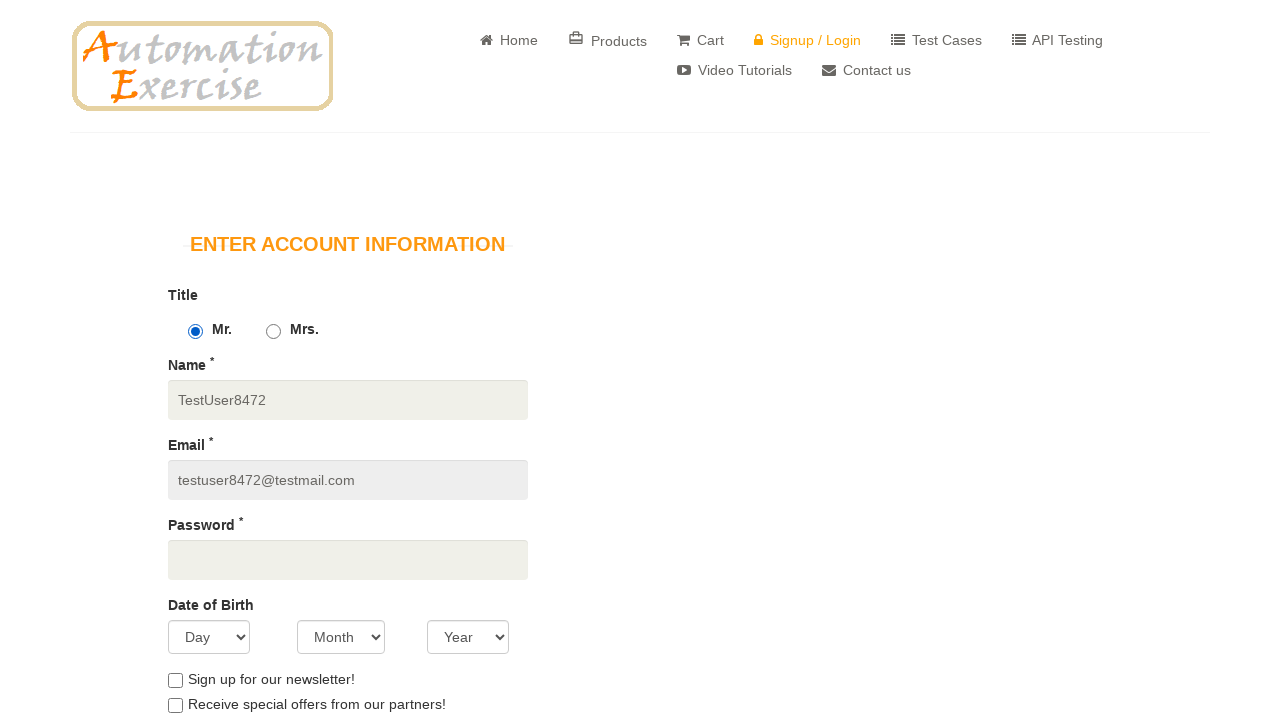

Filled password field with 'SecurePass456' on input#password
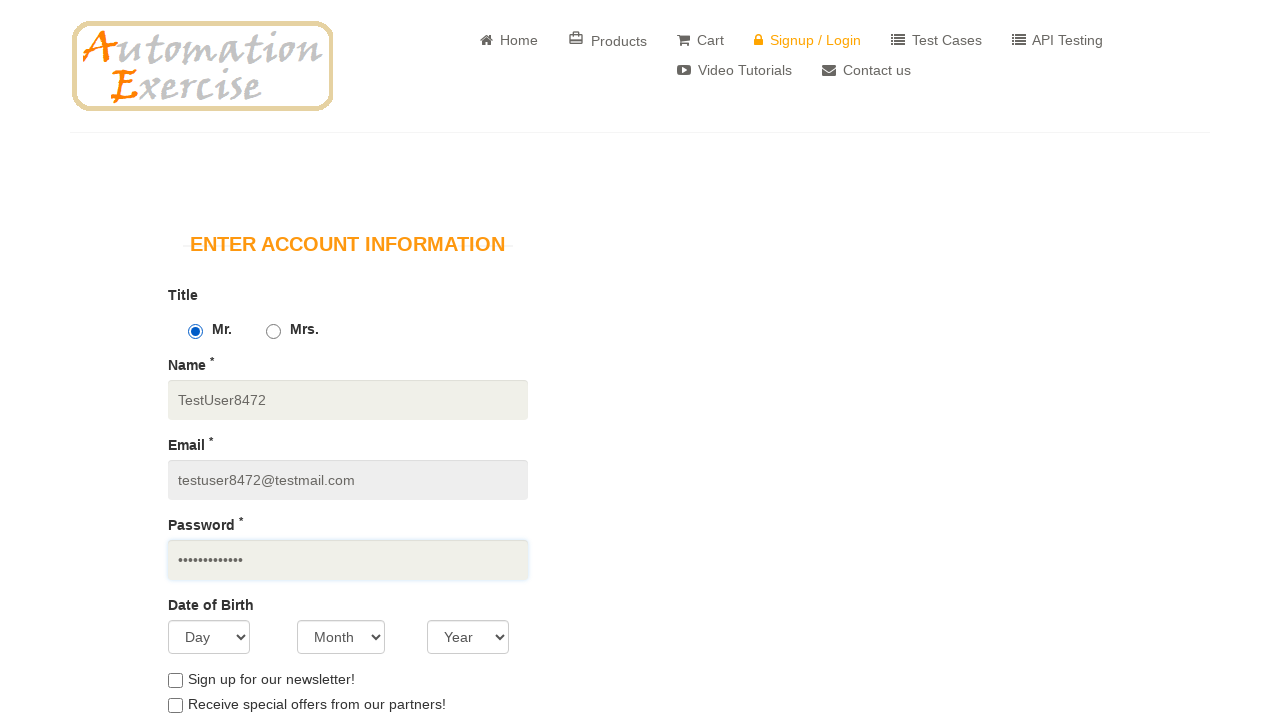

Selected day '8' for date of birth on select[data-qa='days']
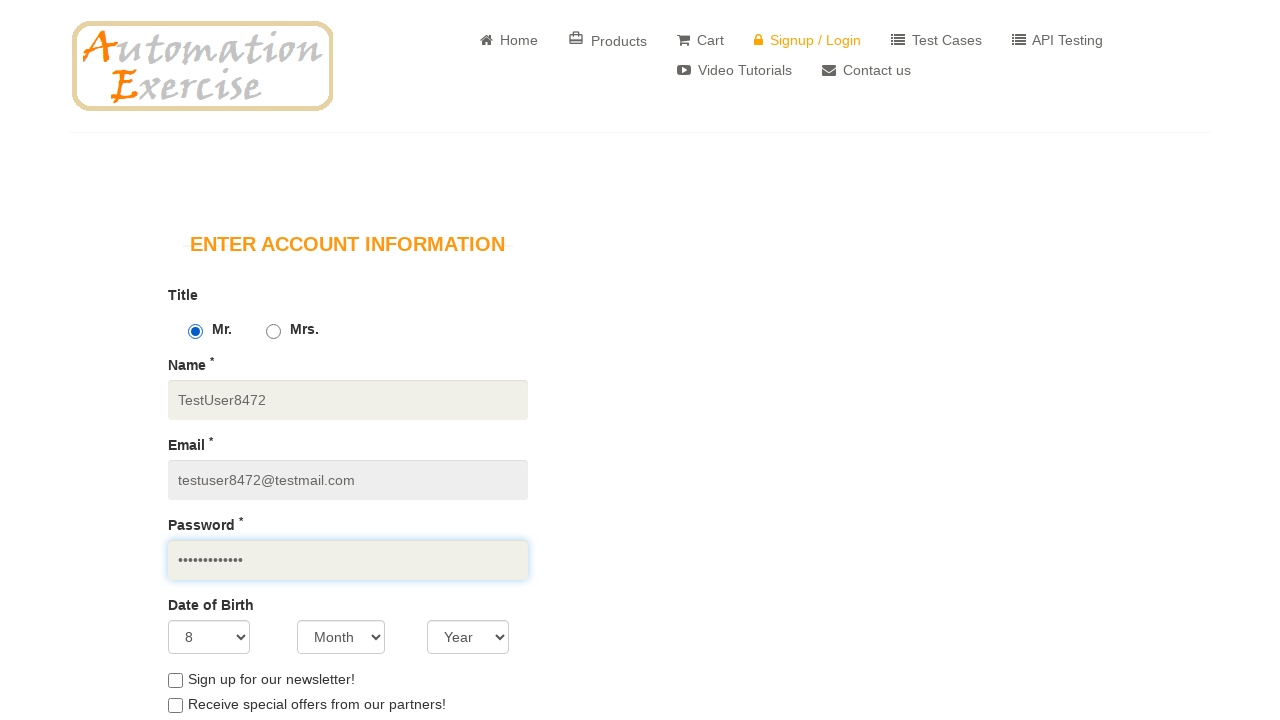

Selected month '4' for date of birth on select[data-qa='months']
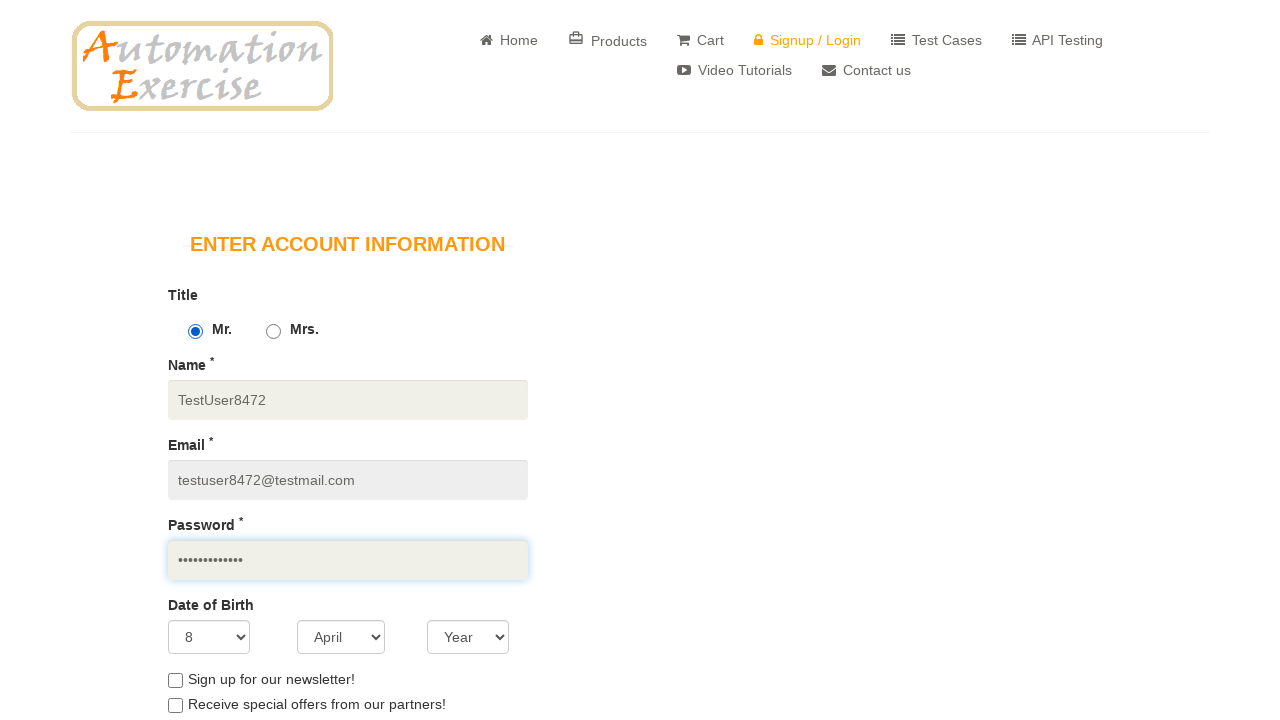

Selected year '2001' for date of birth on select[data-qa='years']
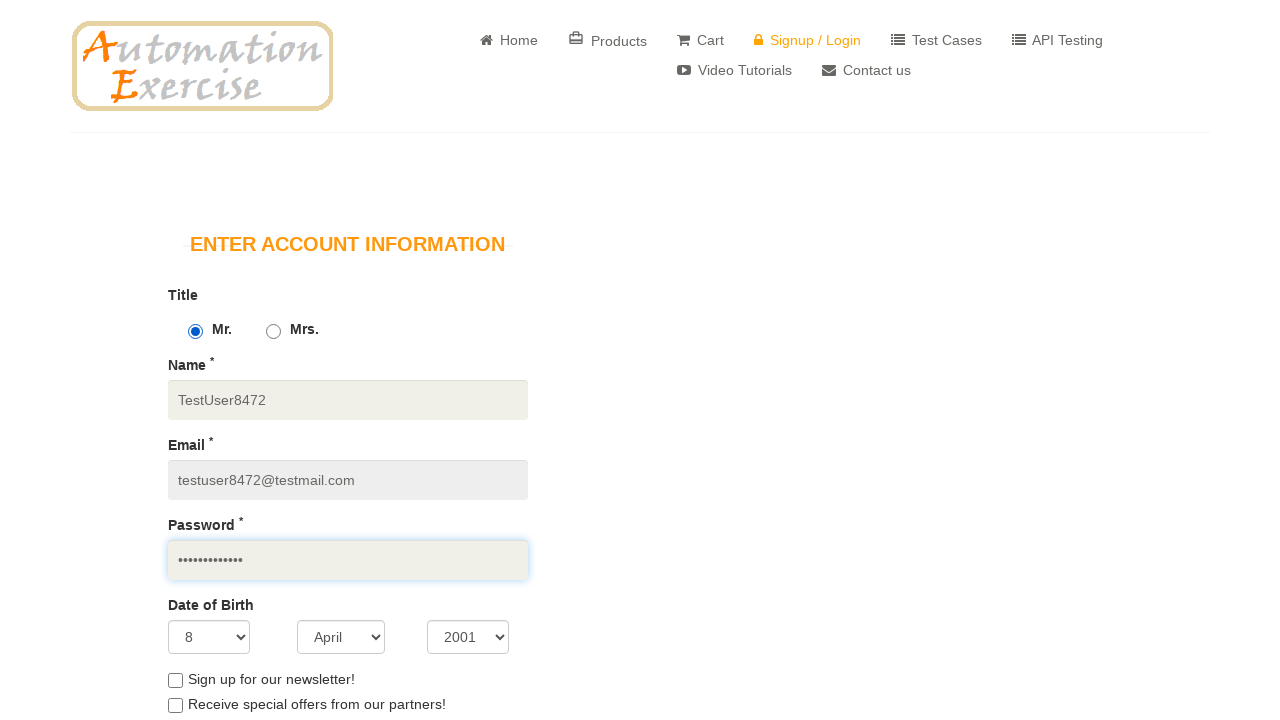

Checked newsletter checkbox at (175, 680) on input#newsletter
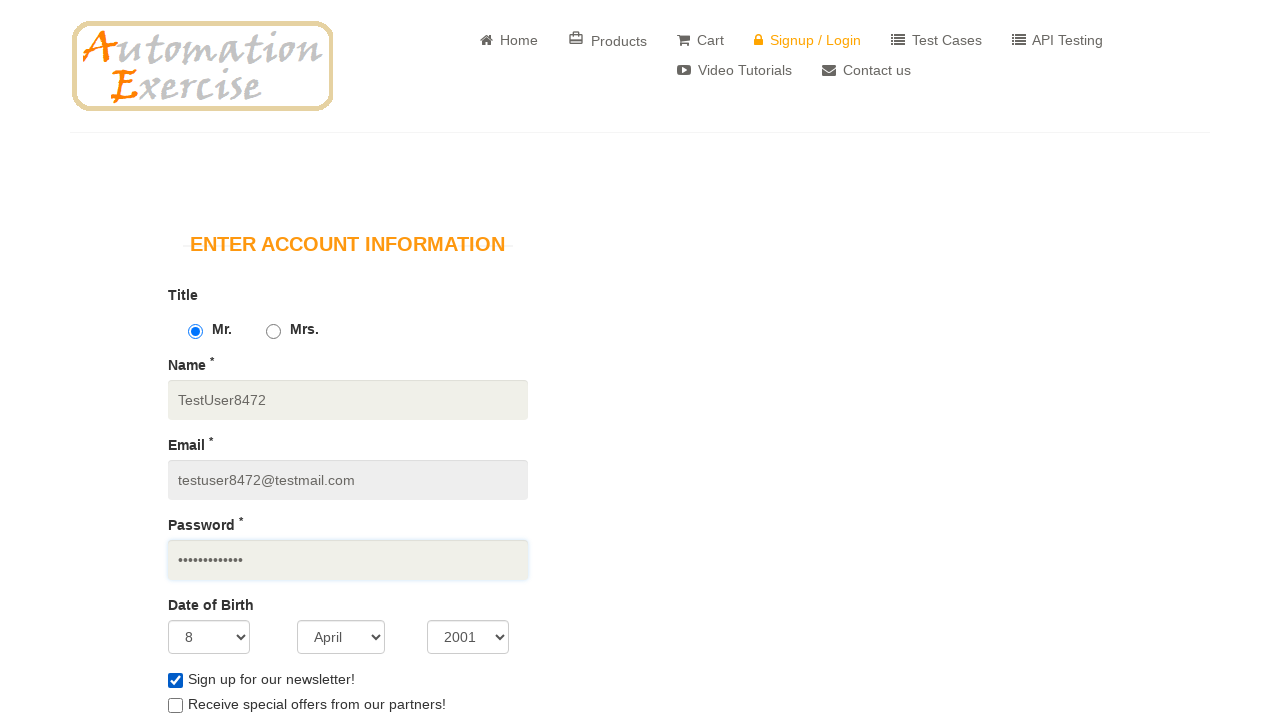

Checked special offers checkbox at (175, 706) on input#optin
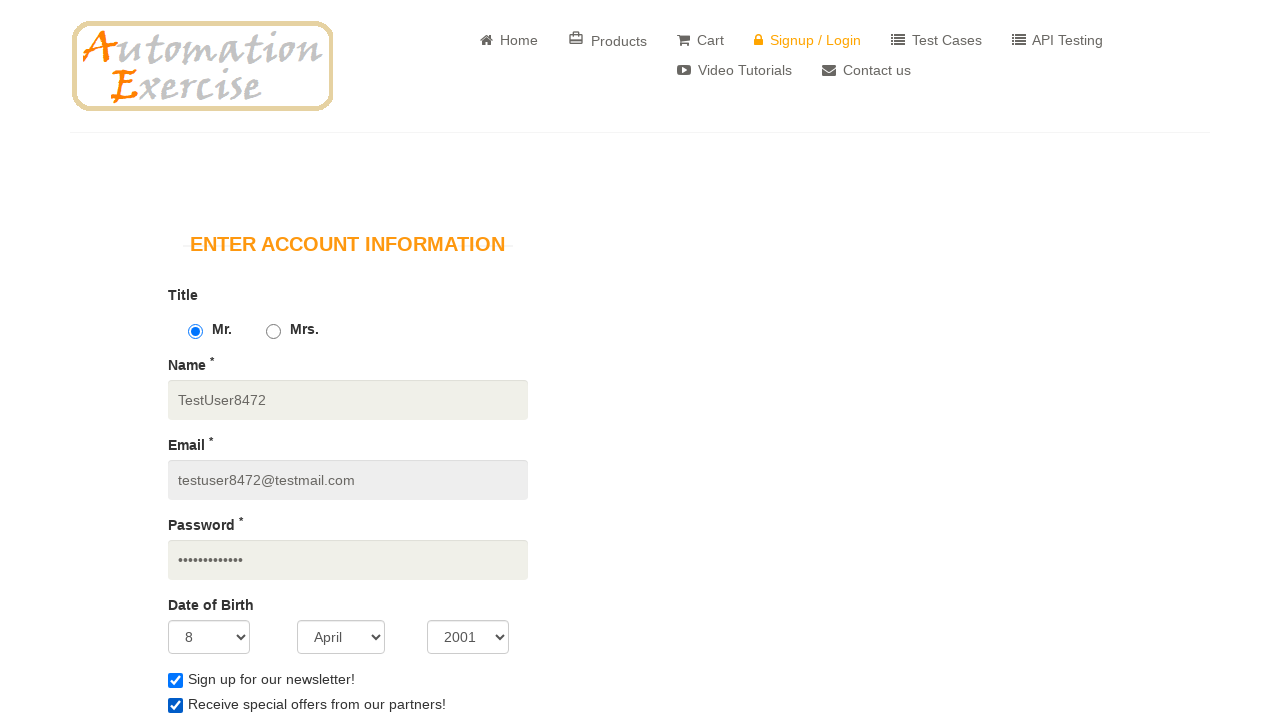

Filled first name field with 'TestFirst' on input[data-qa='first_name']
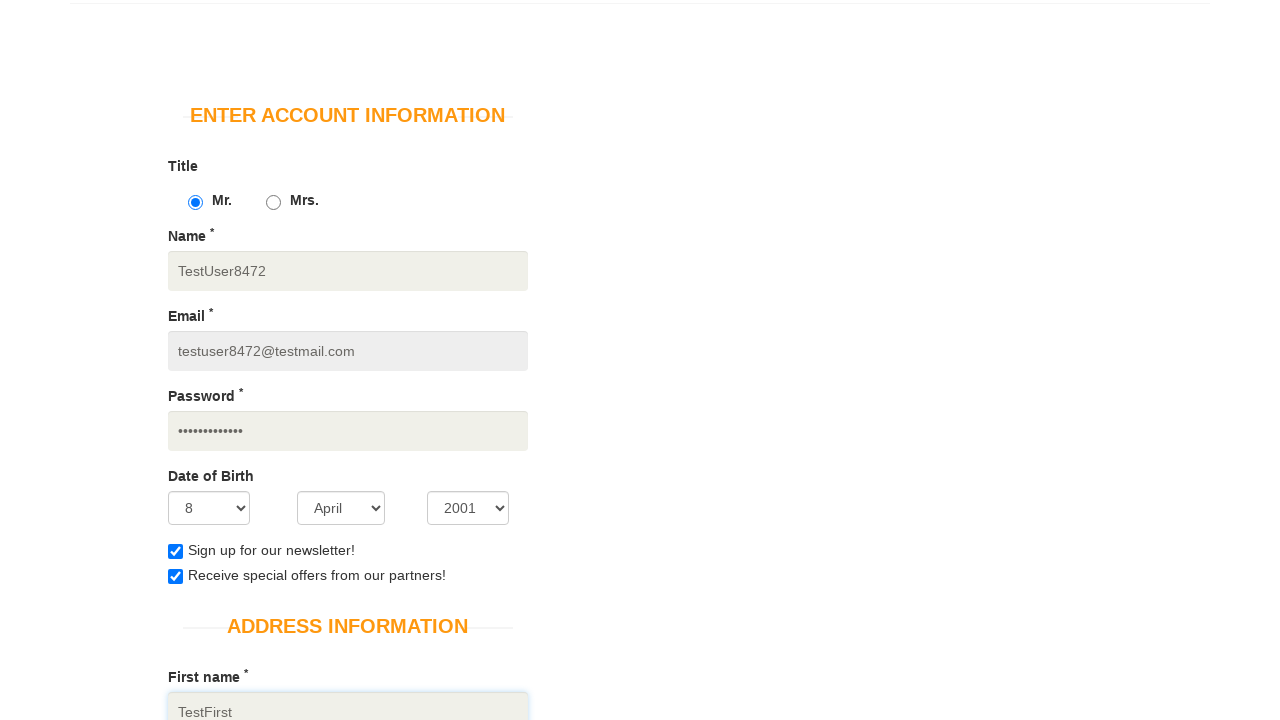

Filled last name field with 'TestLast' on input[data-qa='last_name']
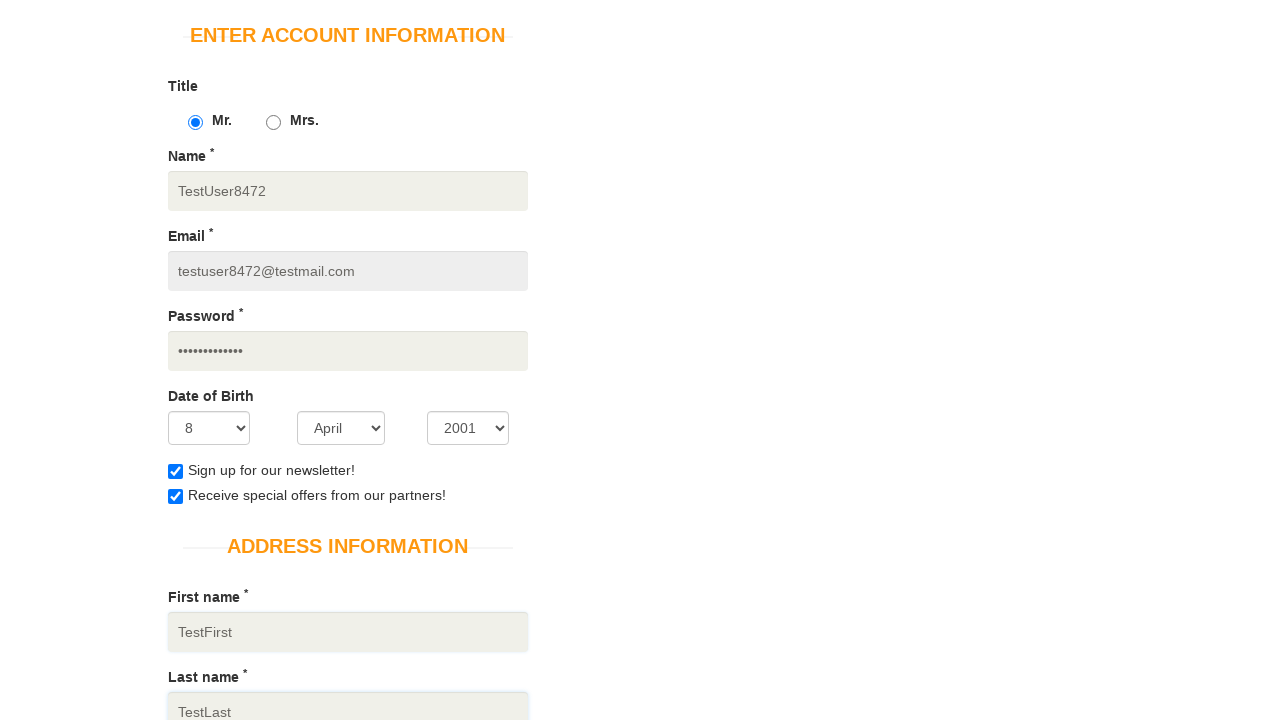

Filled company field with 'Test Company Inc' on input#company
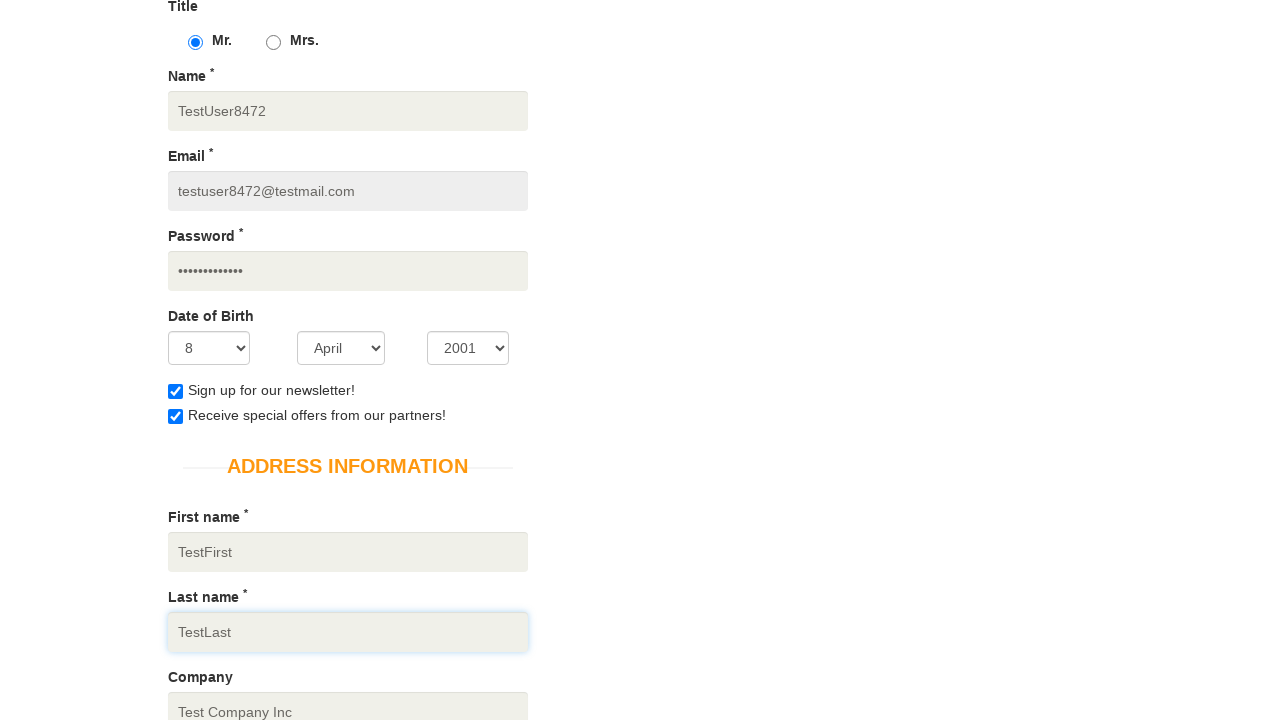

Filled address1 field with '123 Test Street, Suite 100' on input[name='address1']
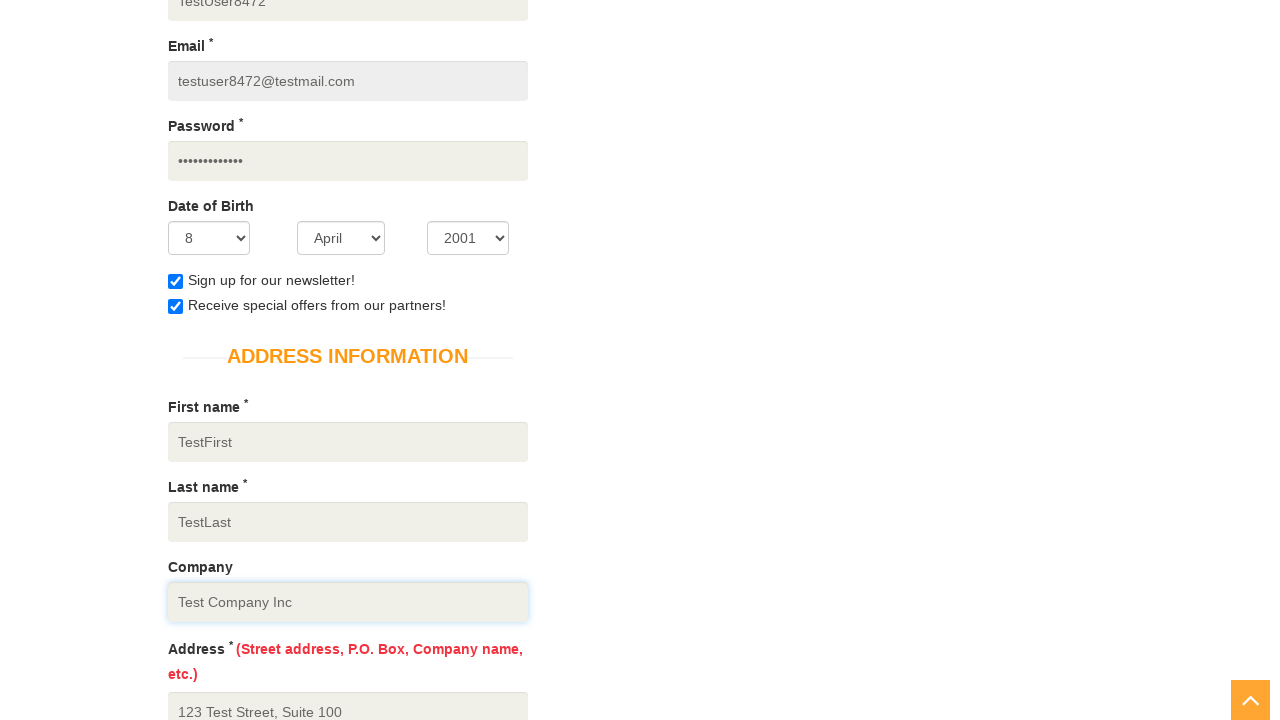

Filled address2 field with '456 Secondary Ave' on input[name='address2']
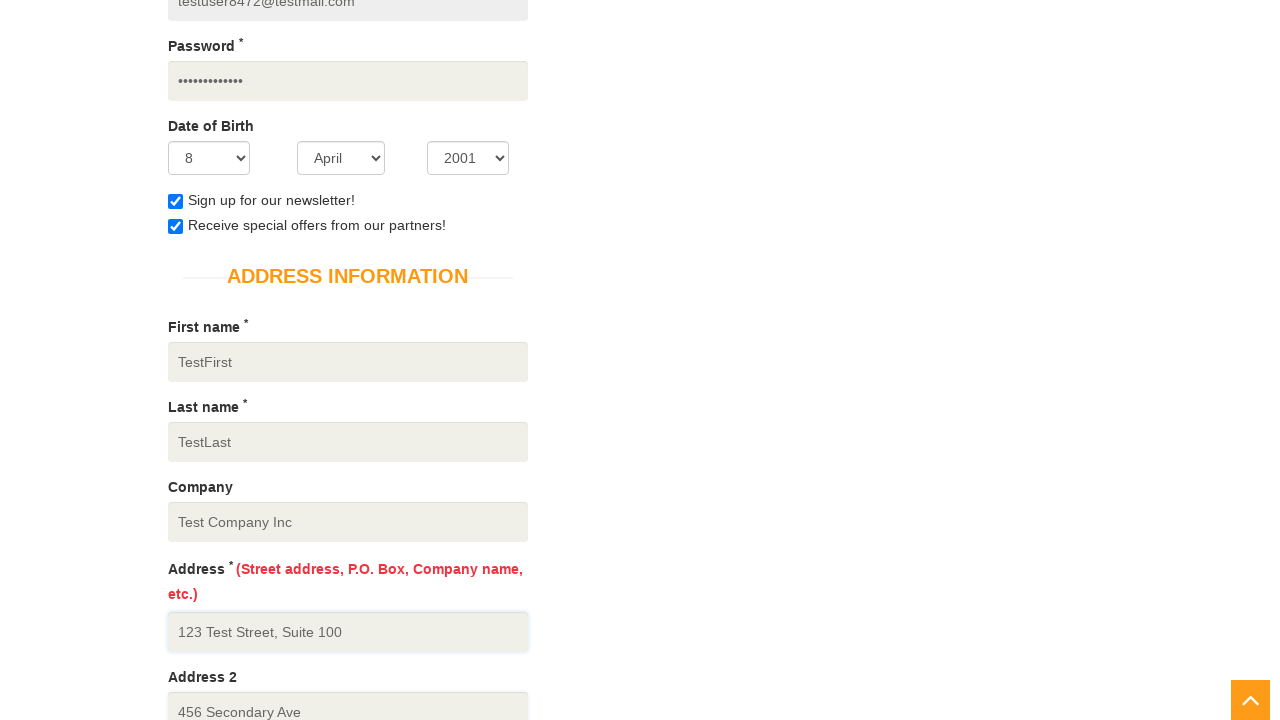

Selected country 'United States' on select#country
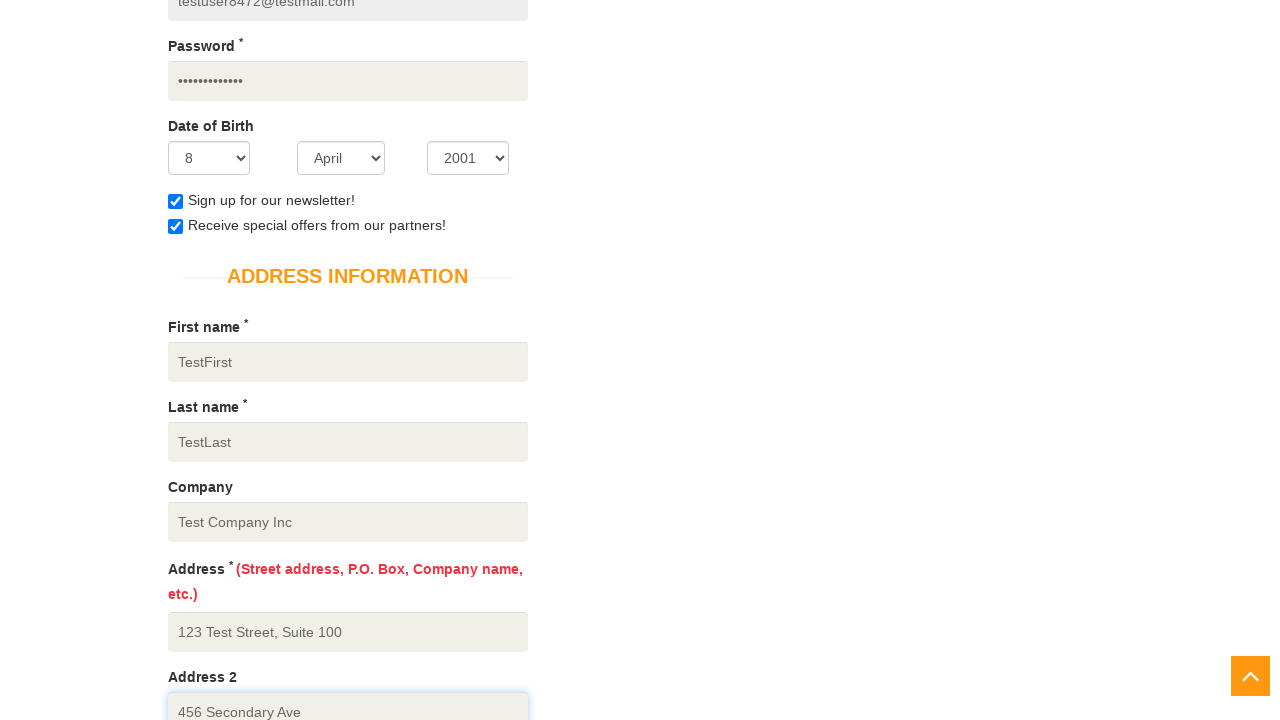

Filled state field with 'California' on input#state
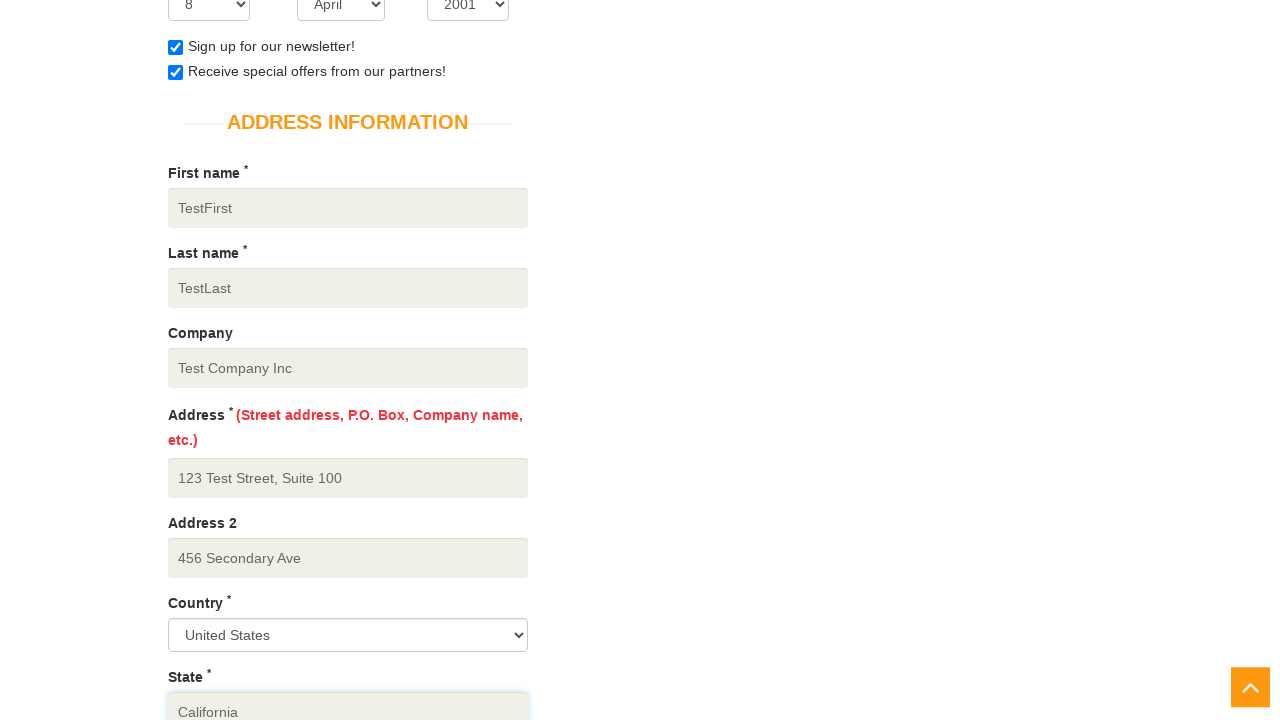

Filled city field with 'Los Angeles' on input#city
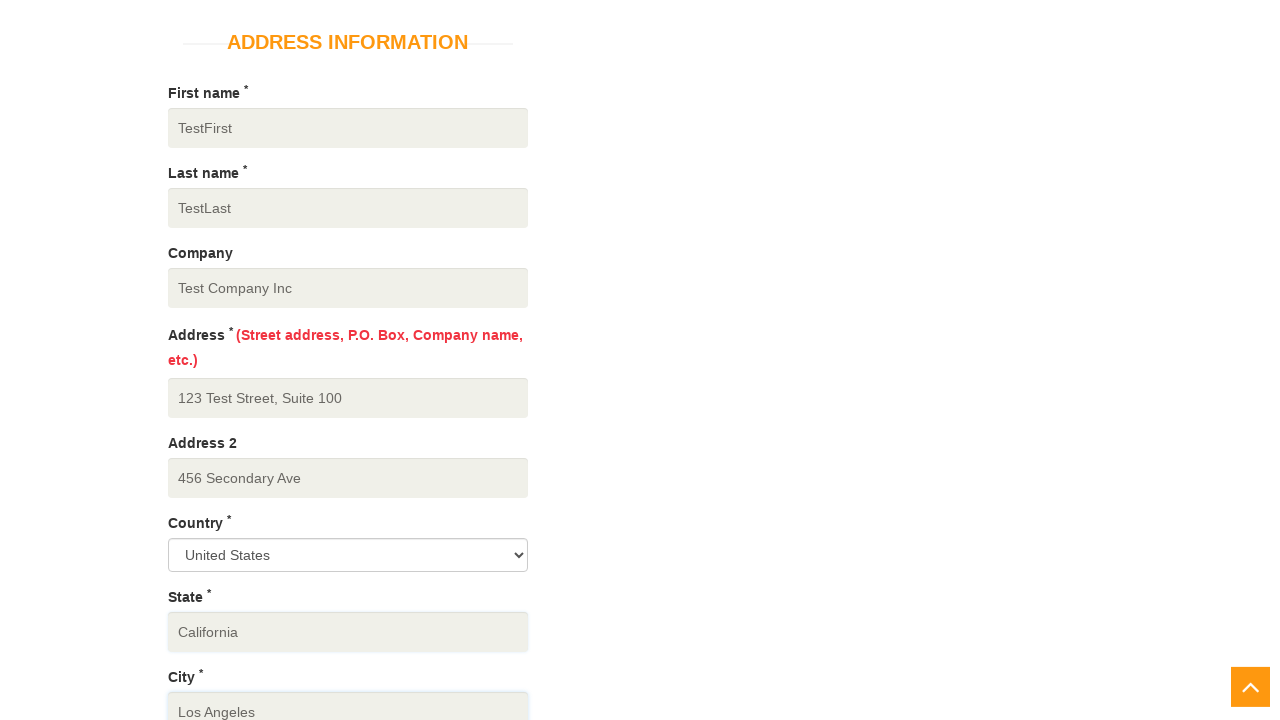

Filled zipcode field with '90210' on input#zipcode
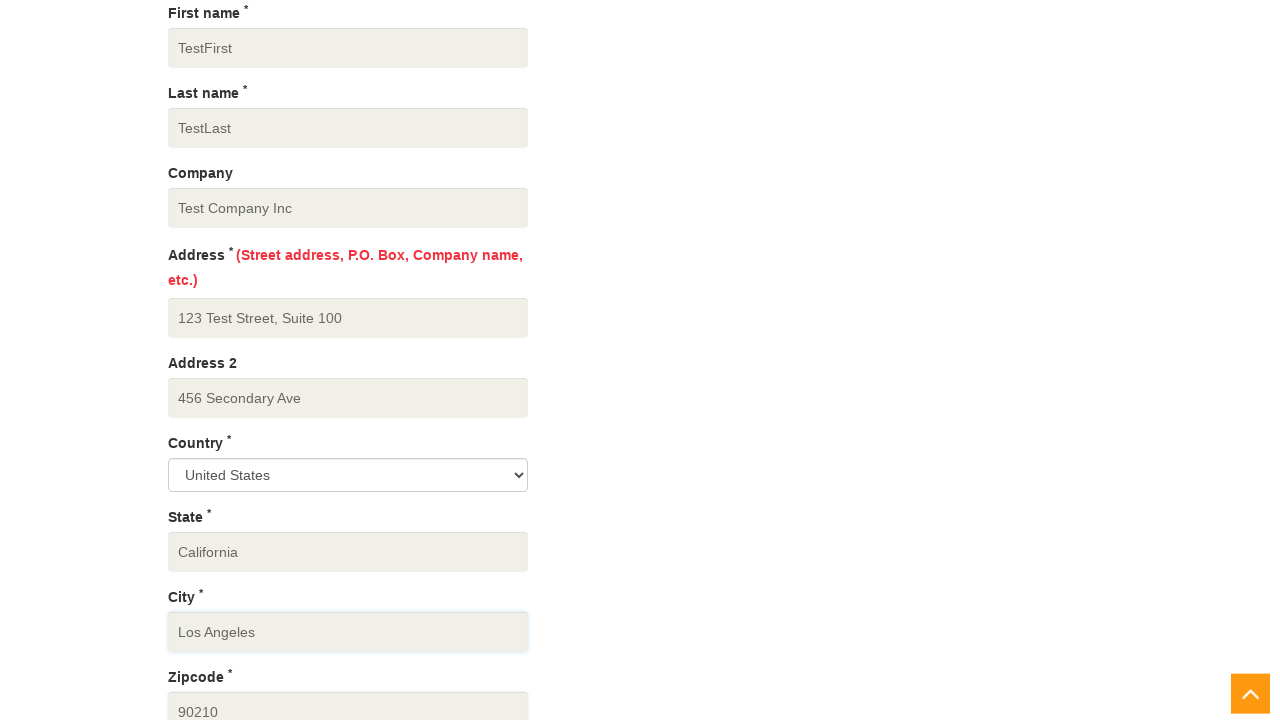

Filled mobile number field with '555-123-4567' on input#mobile_number
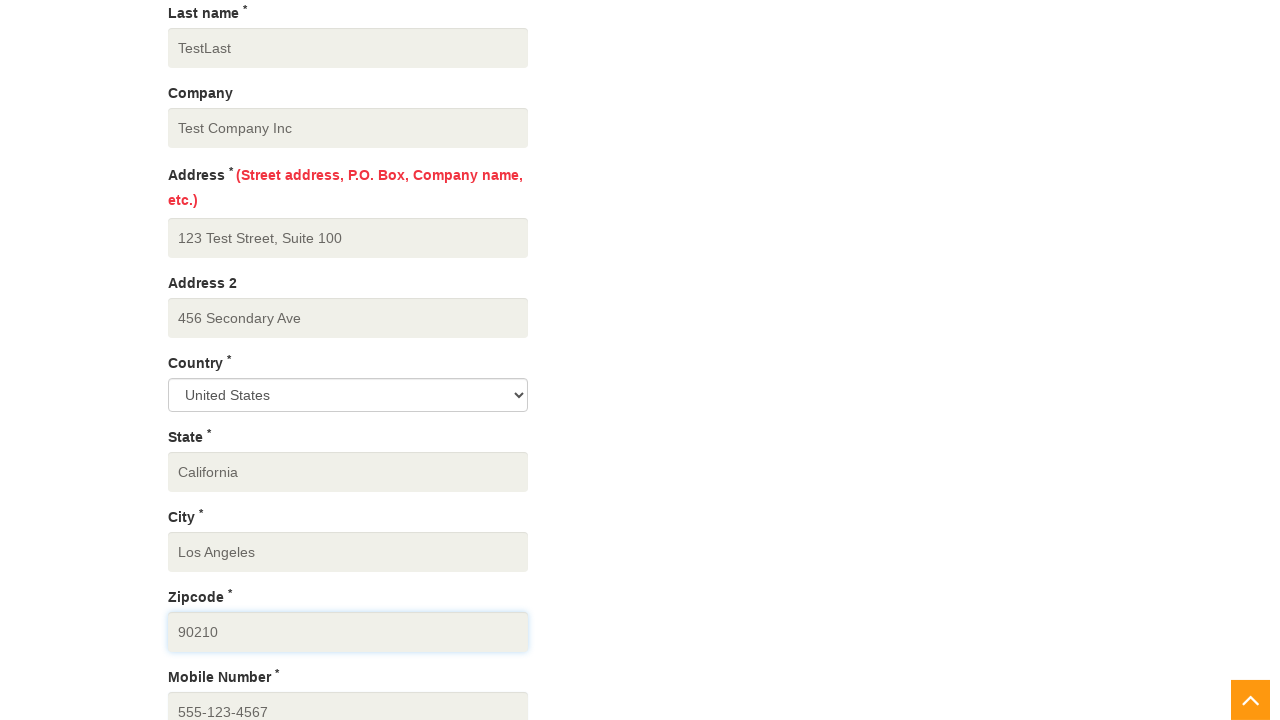

Clicked 'Create Account' button at (241, 360) on button[data-qa='create-account']
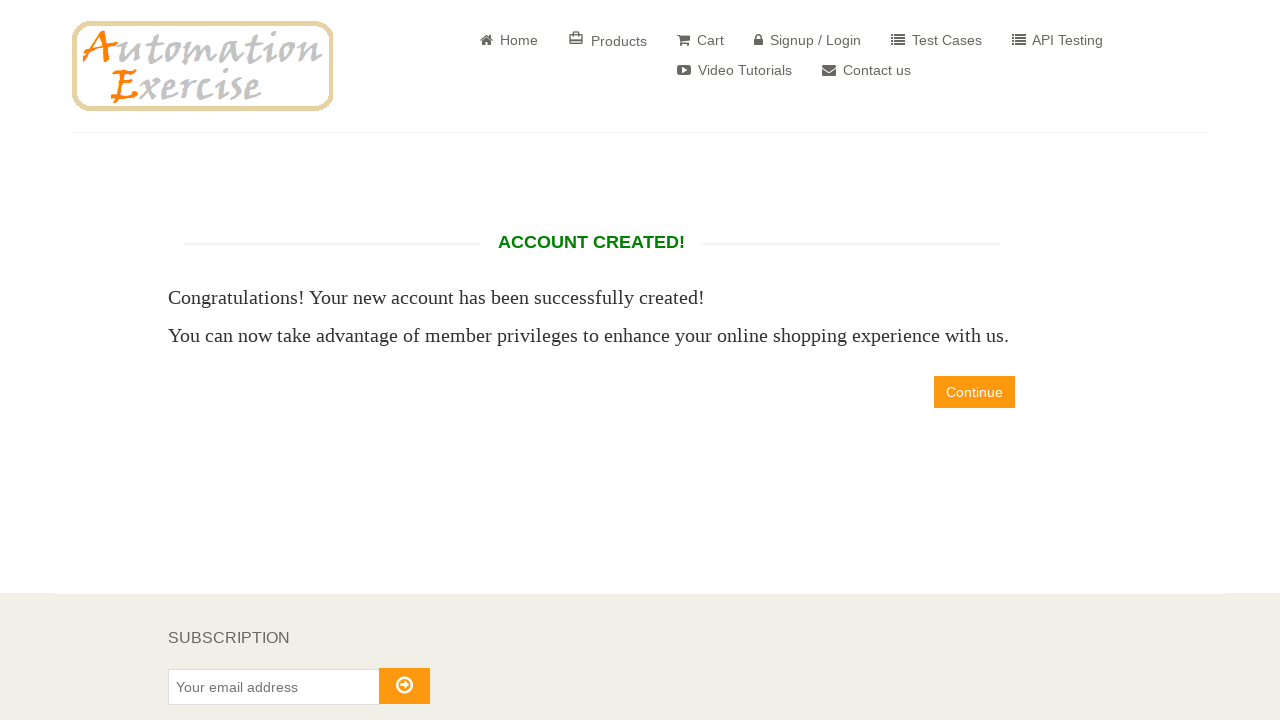

Account created successfully - 'ACCOUNT CREATED!' message is visible
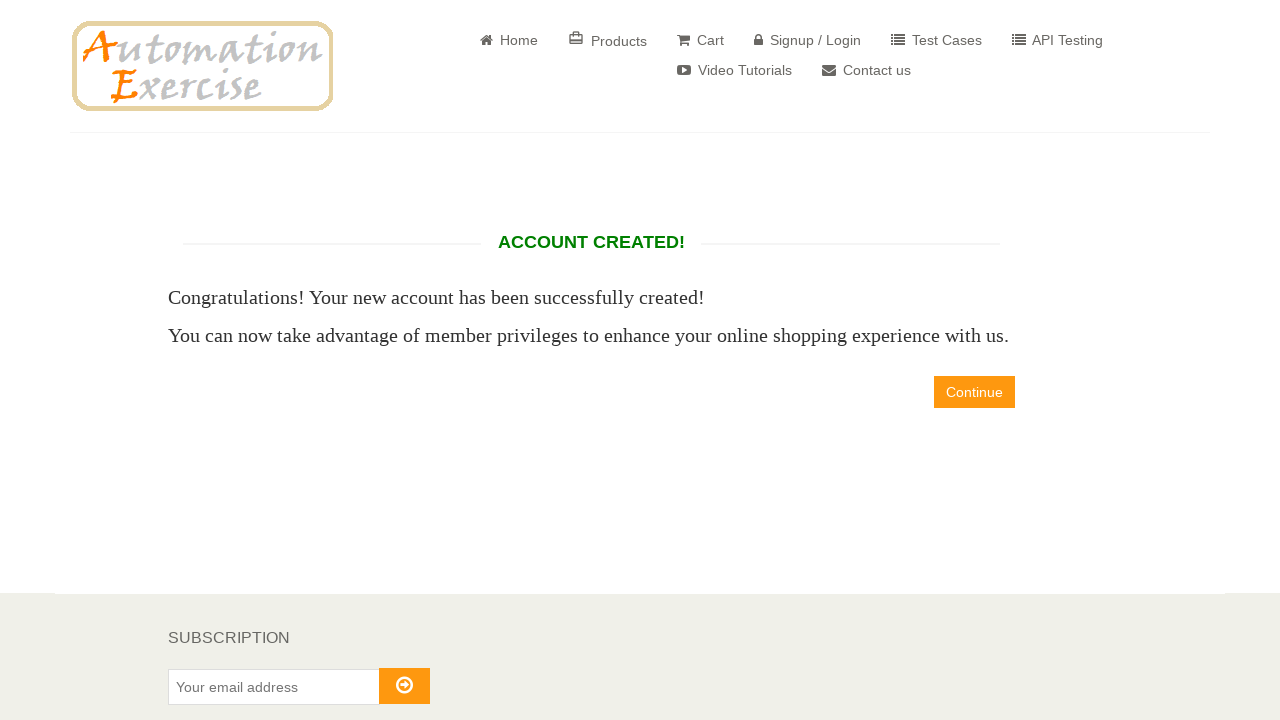

Clicked 'Continue' button at (974, 392) on a[data-qa='continue-button']
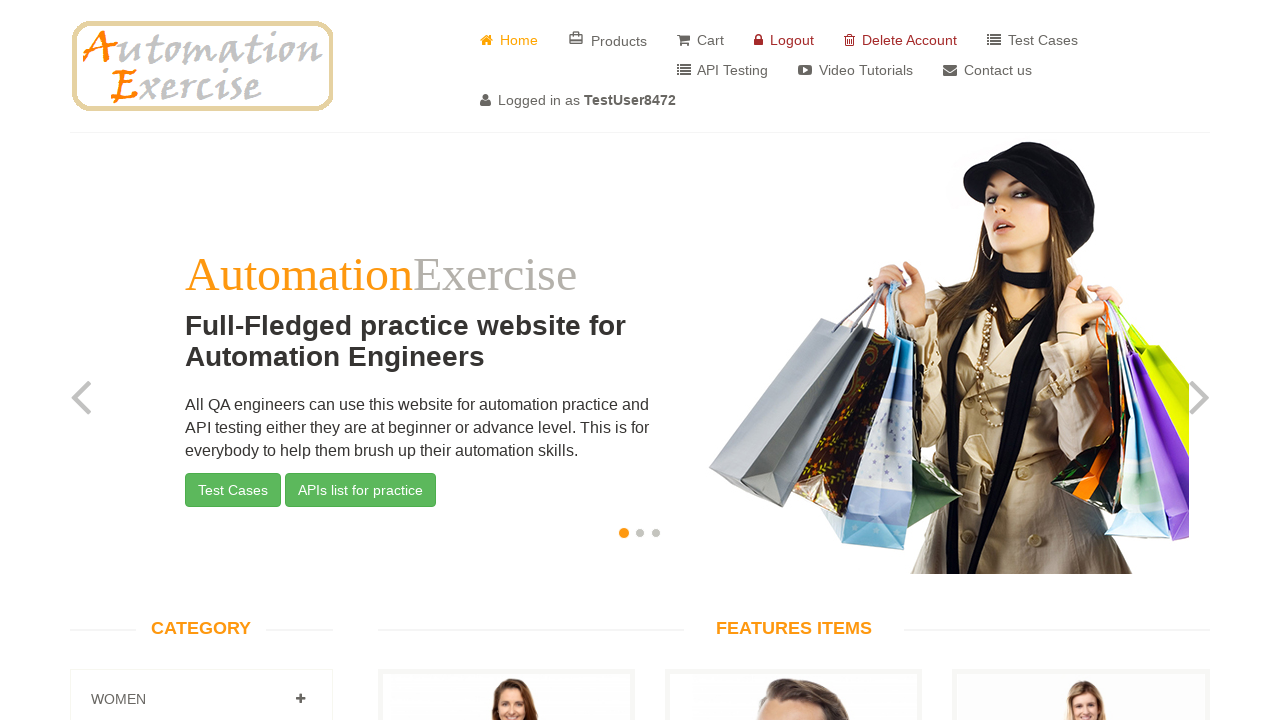

User is logged in - 'Logged in as' text is visible
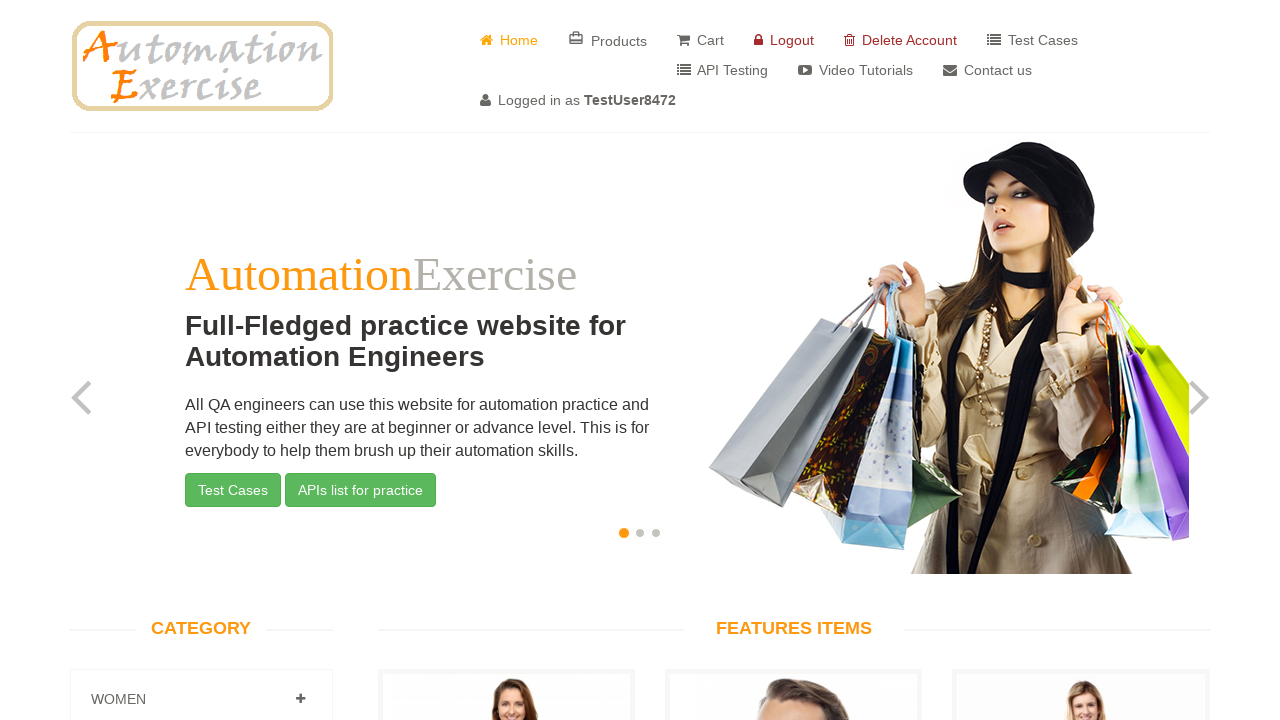

Clicked 'Delete Account' button at (900, 40) on a[href='/delete_account']
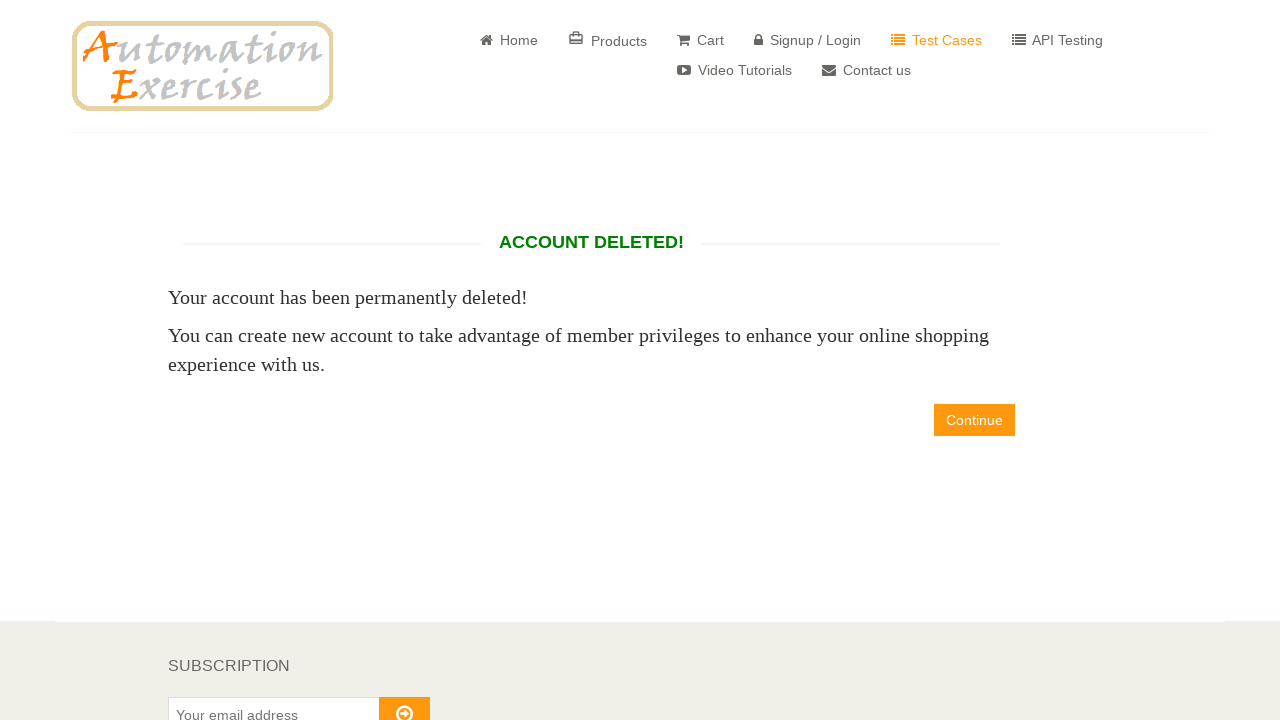

Account deleted successfully - 'ACCOUNT DELETED!' message is visible
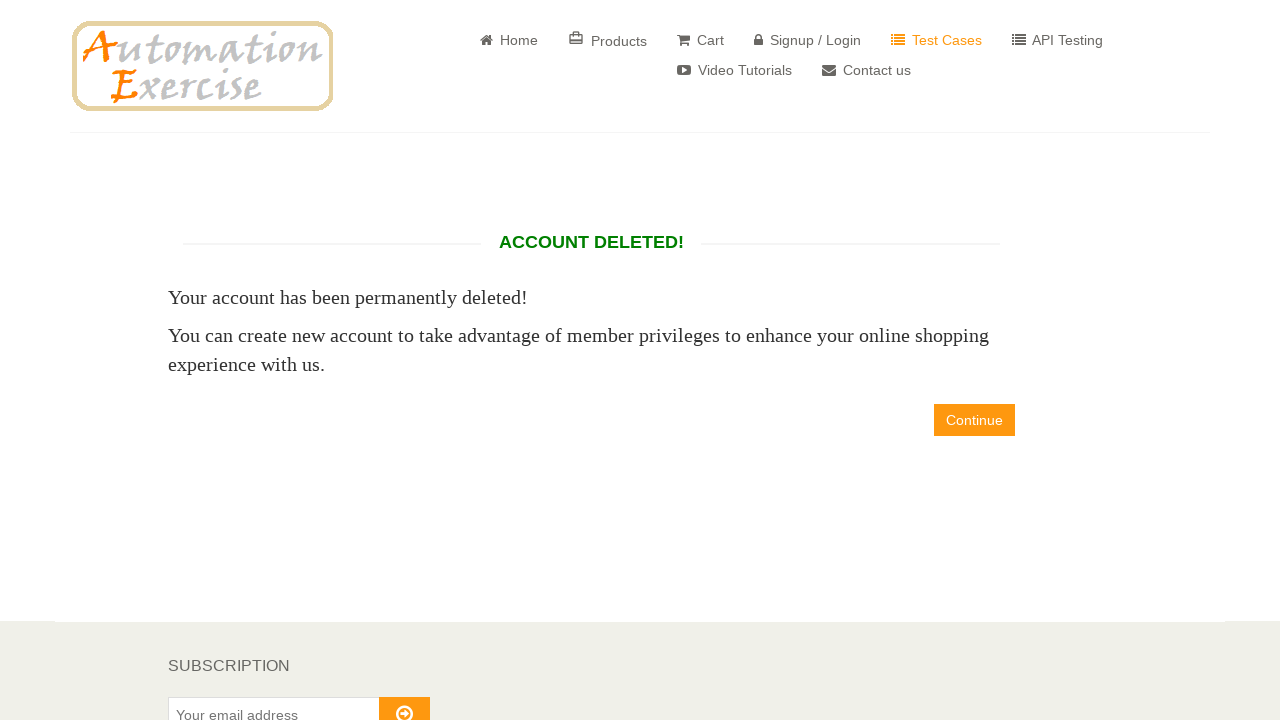

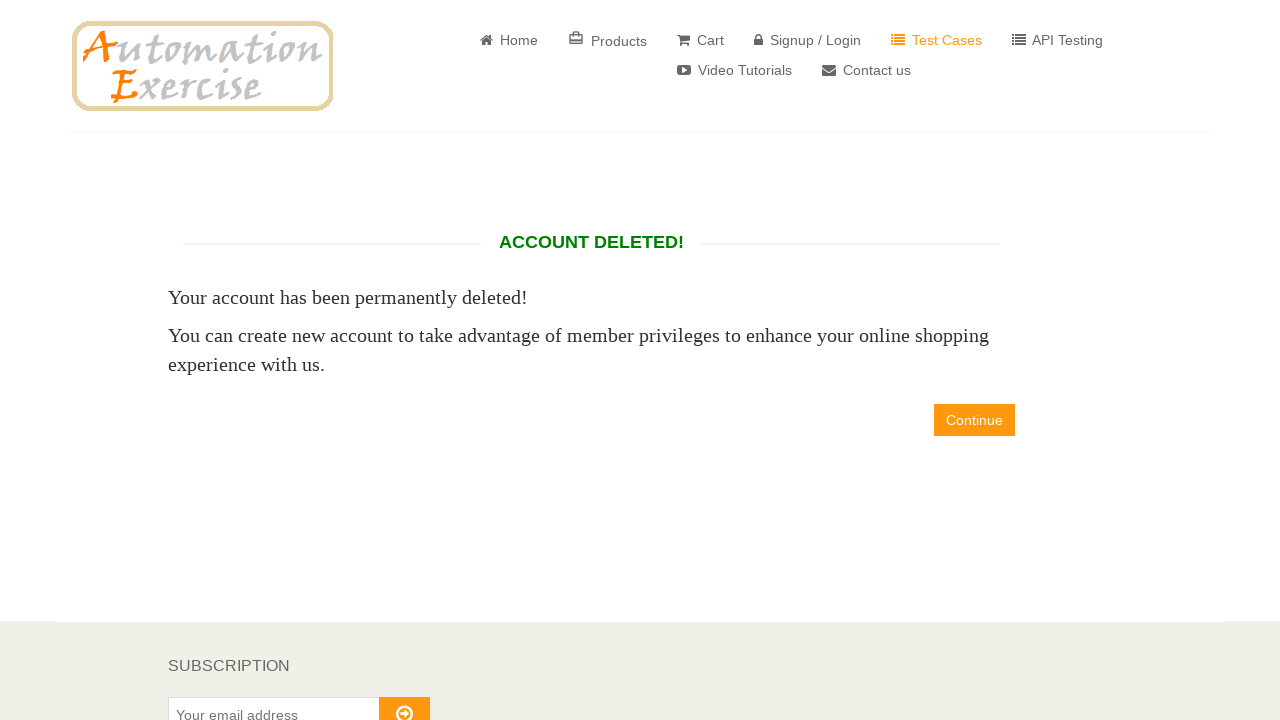